Navigates to the Harvest website and verifies the page loads by checking the current URL

Starting URL: https://www.getharvest.com/

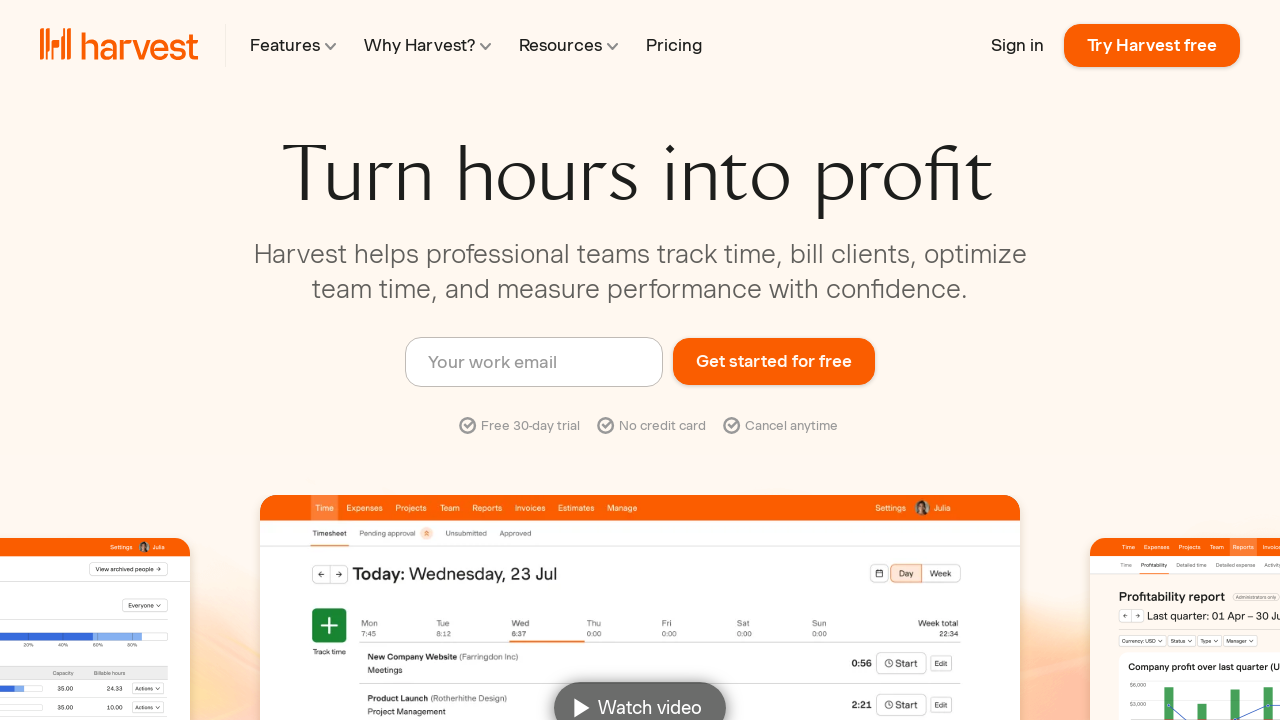

Navigated to Harvest website (https://www.getharvest.com/)
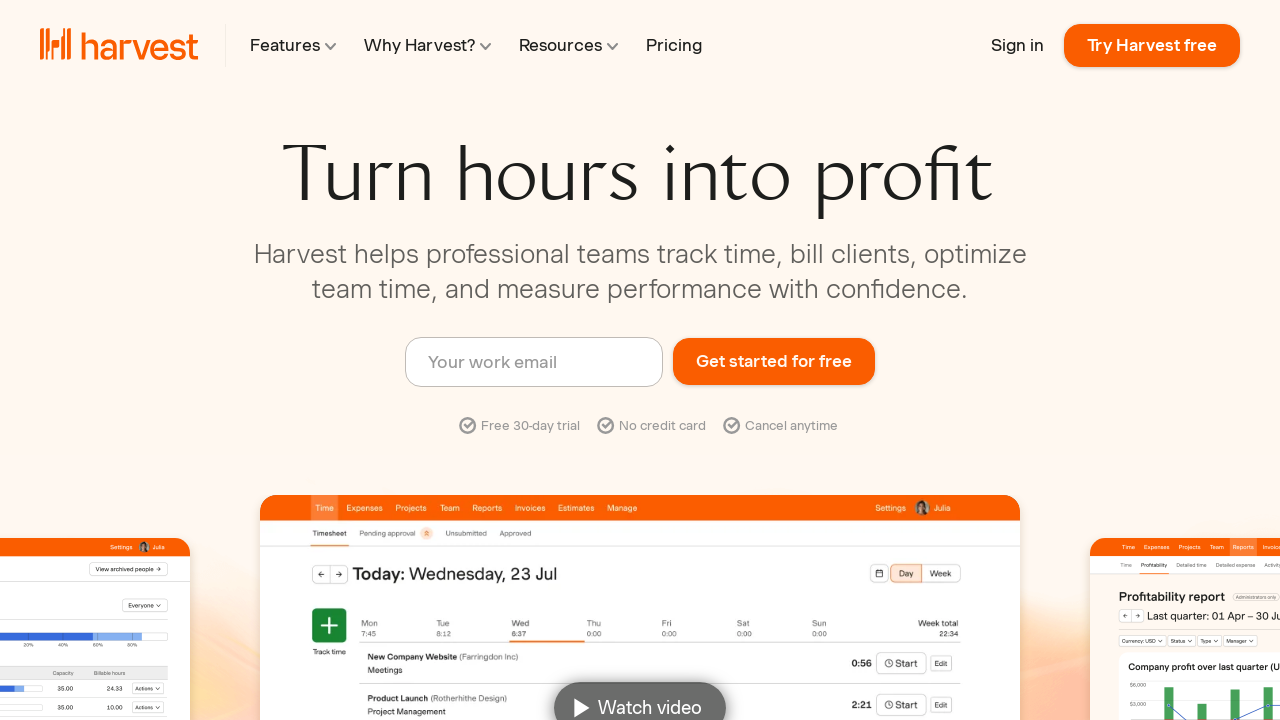

Page fully loaded - DOM content loaded
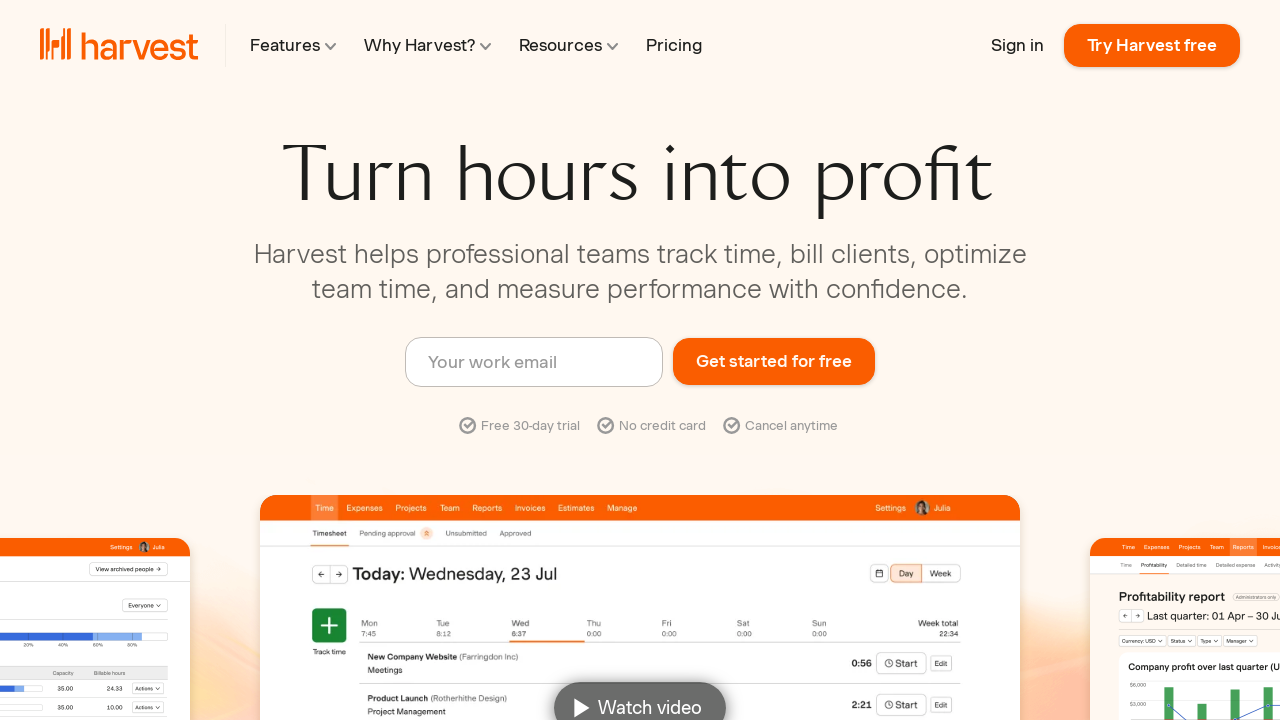

Retrieved current URL: https://www.getharvest.com/
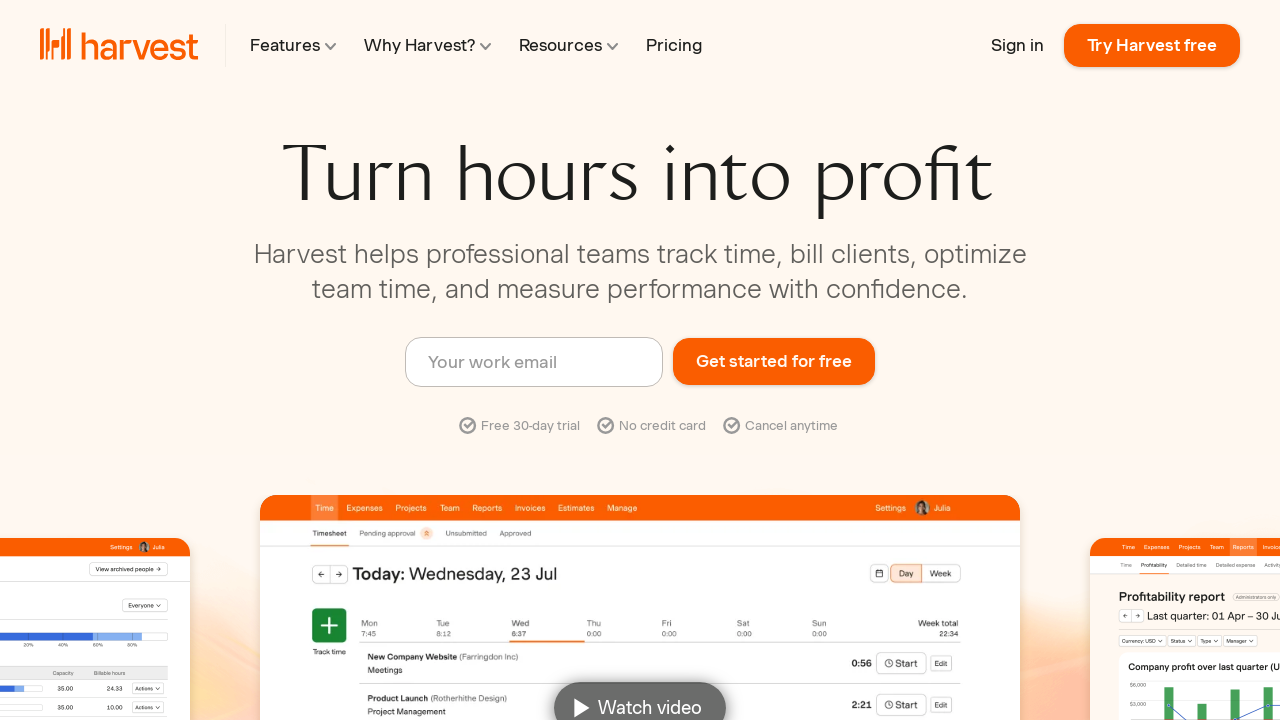

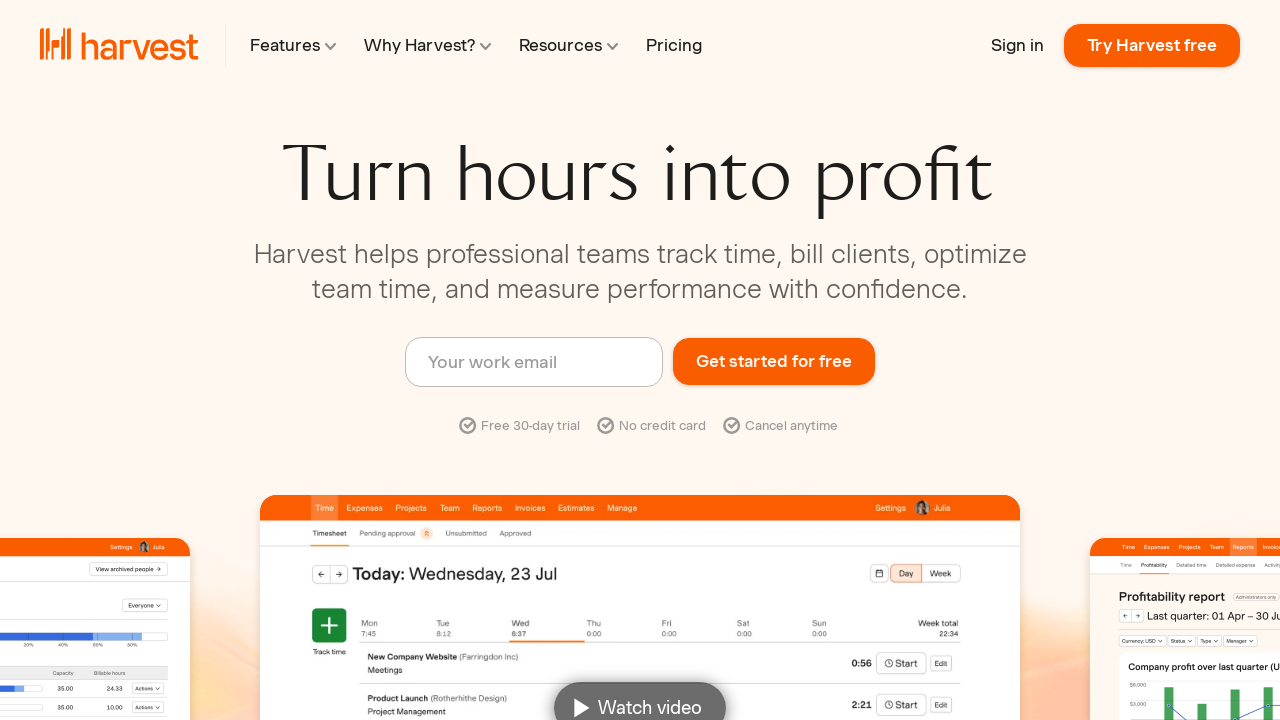